Tests form filling functionality by entering first name, last name, and clicking a radio button option on a textarea demo page

Starting URL: https://www.automationtestinginsider.com/2019/08/textarea-textarea-element-defines-multi.html

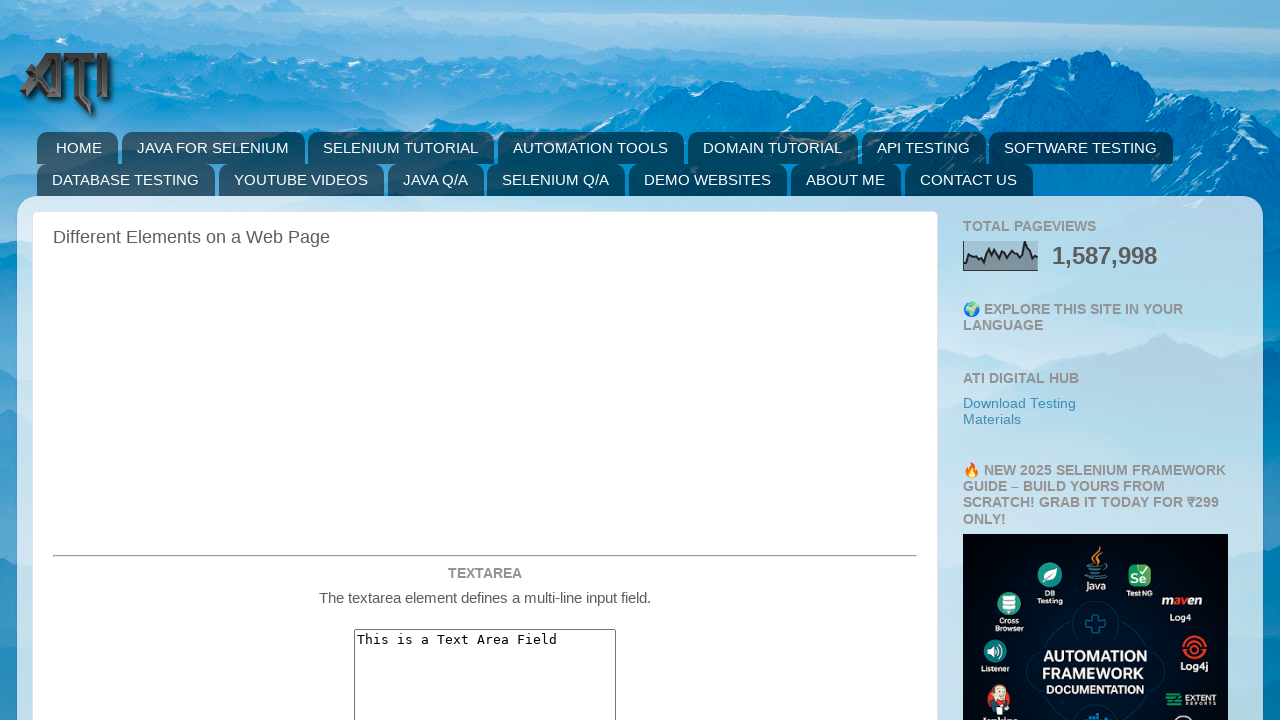

Located the first name input field
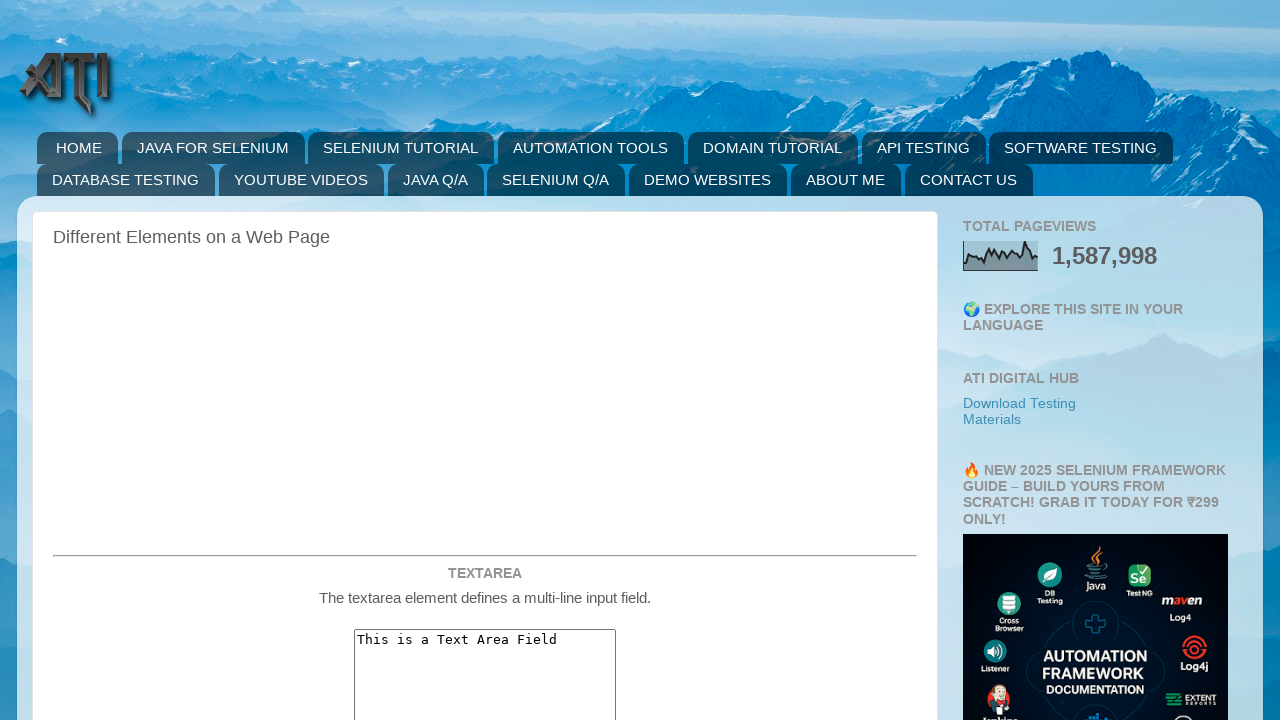

Scrolled first name field into view
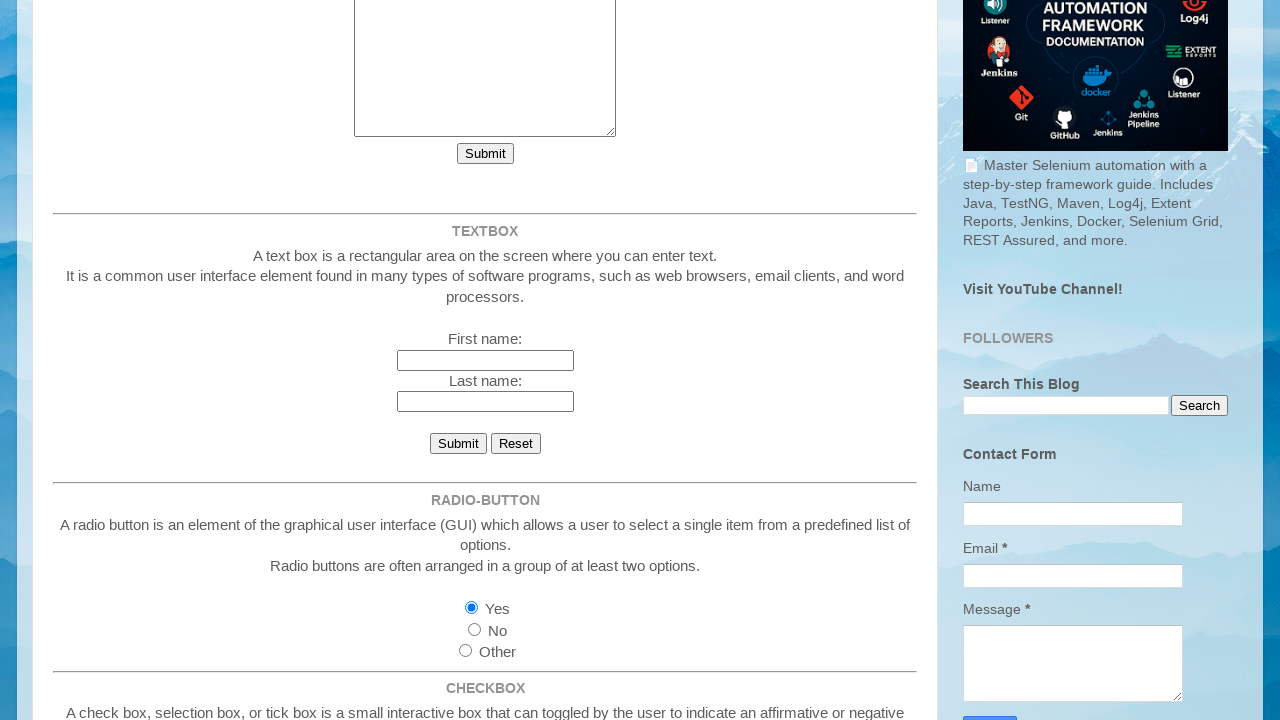

Filled first name field with 'Akshata' on input[name='firstname']
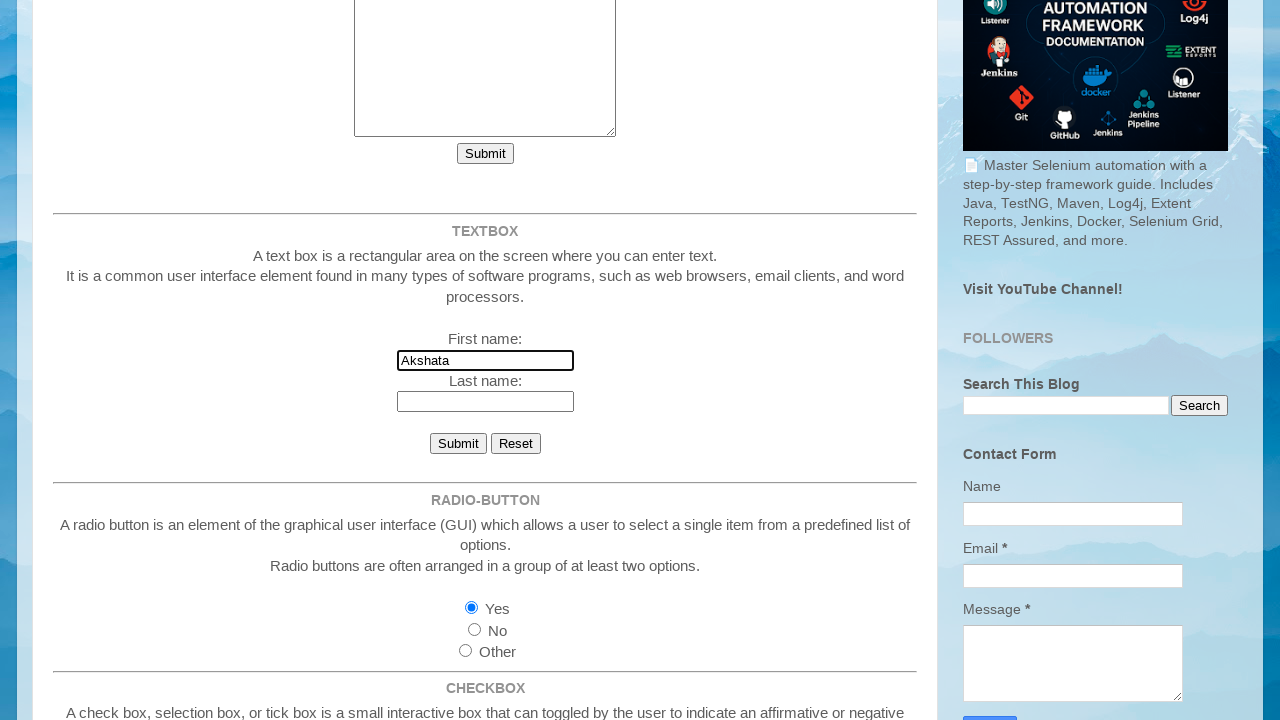

Filled last name field with 'Pai' on input[name='lastname']
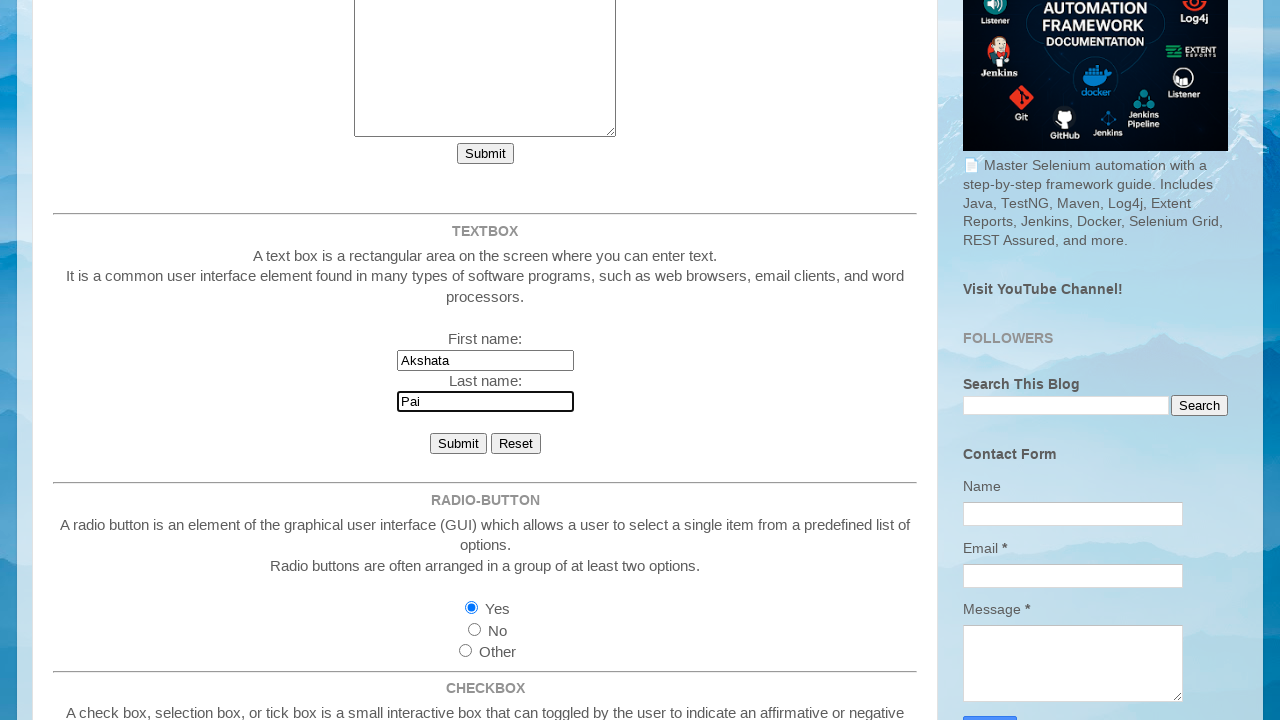

Clicked the 'No' radio button option at (474, 629) on input[value='No']
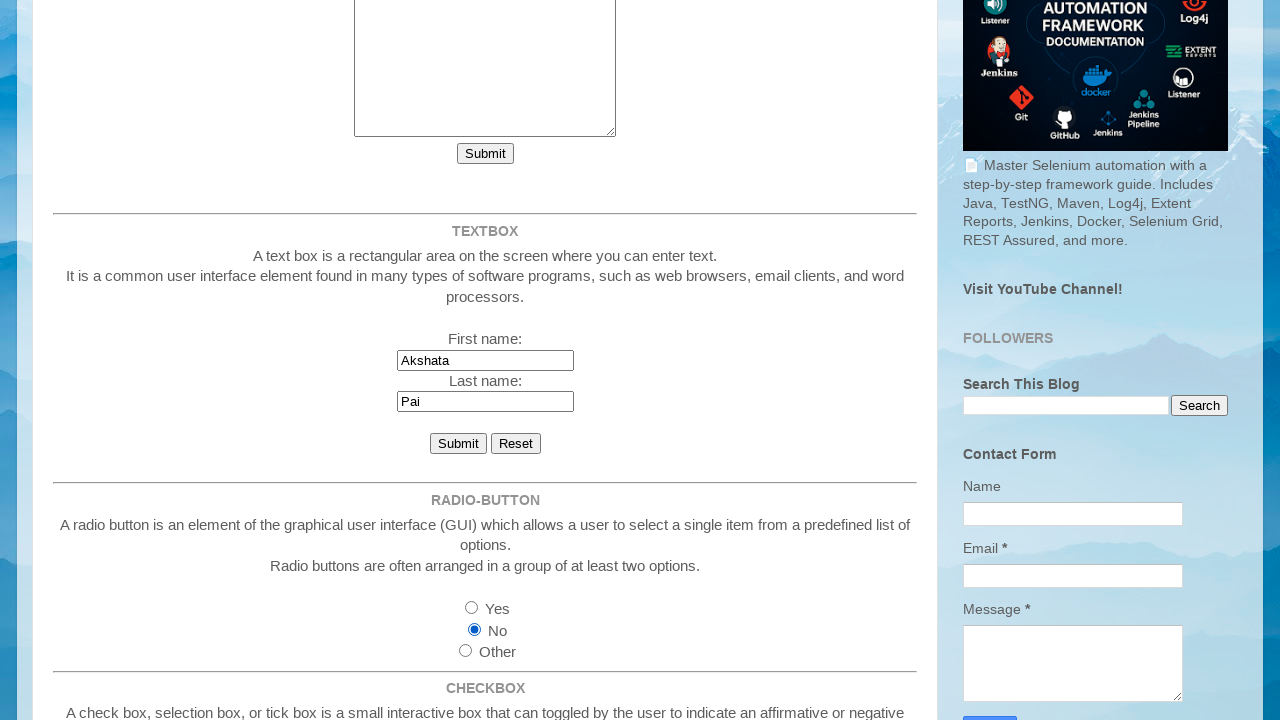

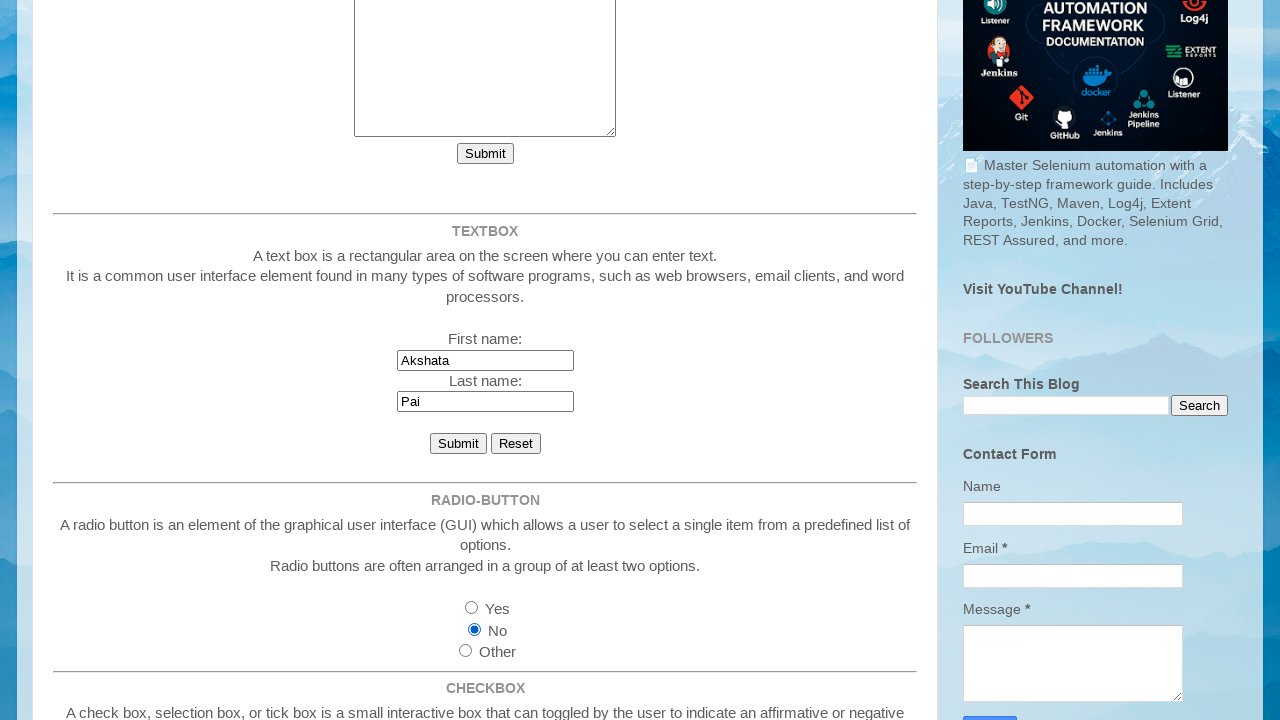